Validates that the first 100 articles on Hacker News "Newest" page are sorted from newest to oldest by extracting timestamps and verifying their chronological order.

Starting URL: https://news.ycombinator.com/newest

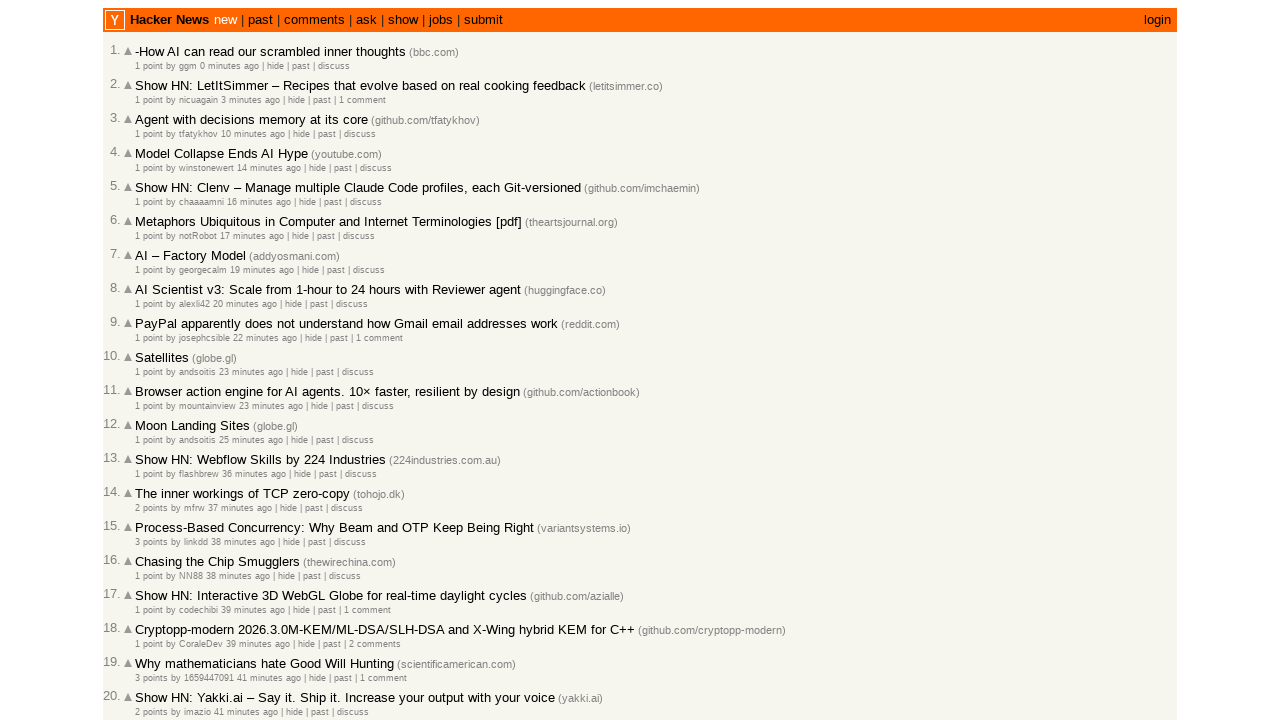

Waited for news item timestamps to load on Hacker News Newest page
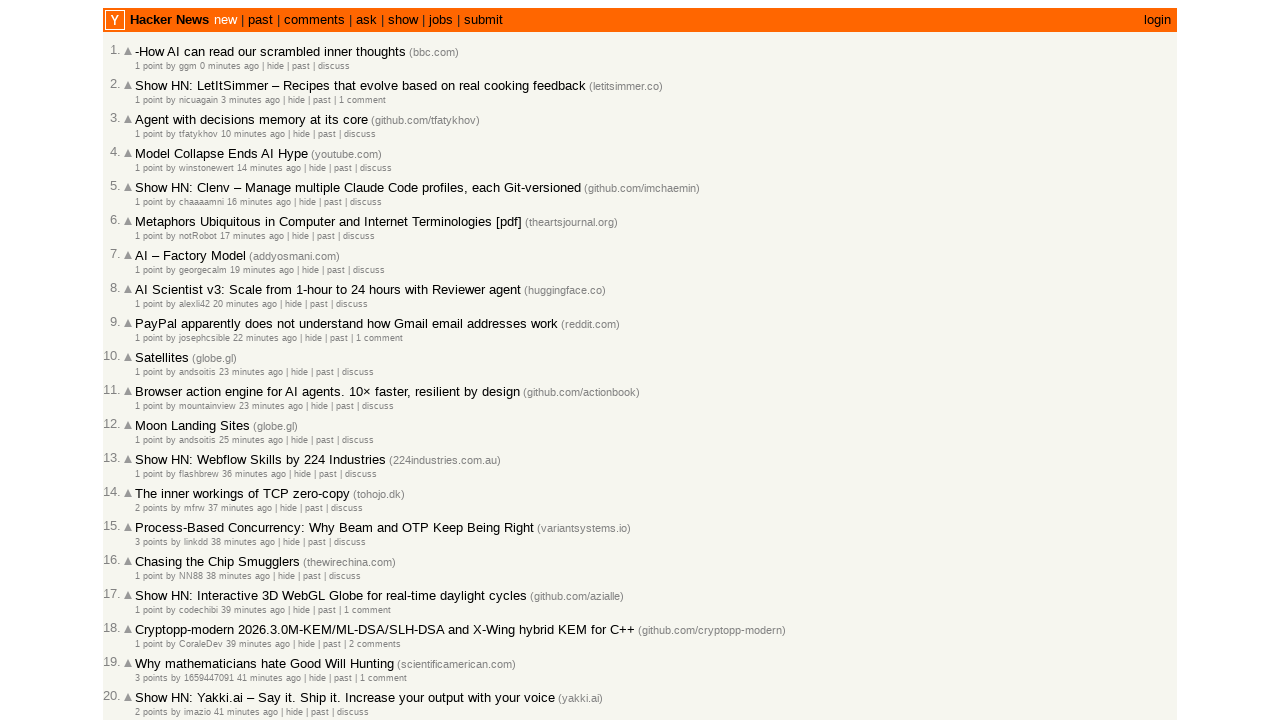

Extracted 30 timestamps from current page (total collected: 30)
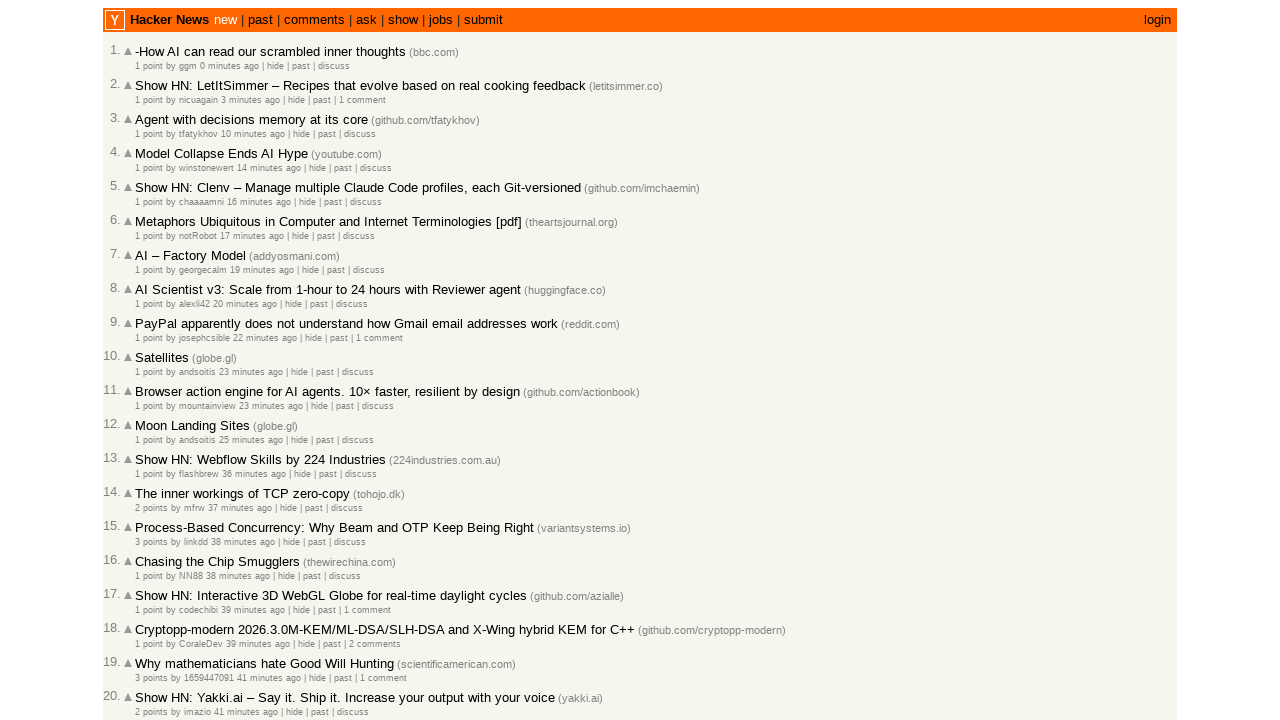

Clicked 'More' link to load additional articles at (149, 616) on a.morelink
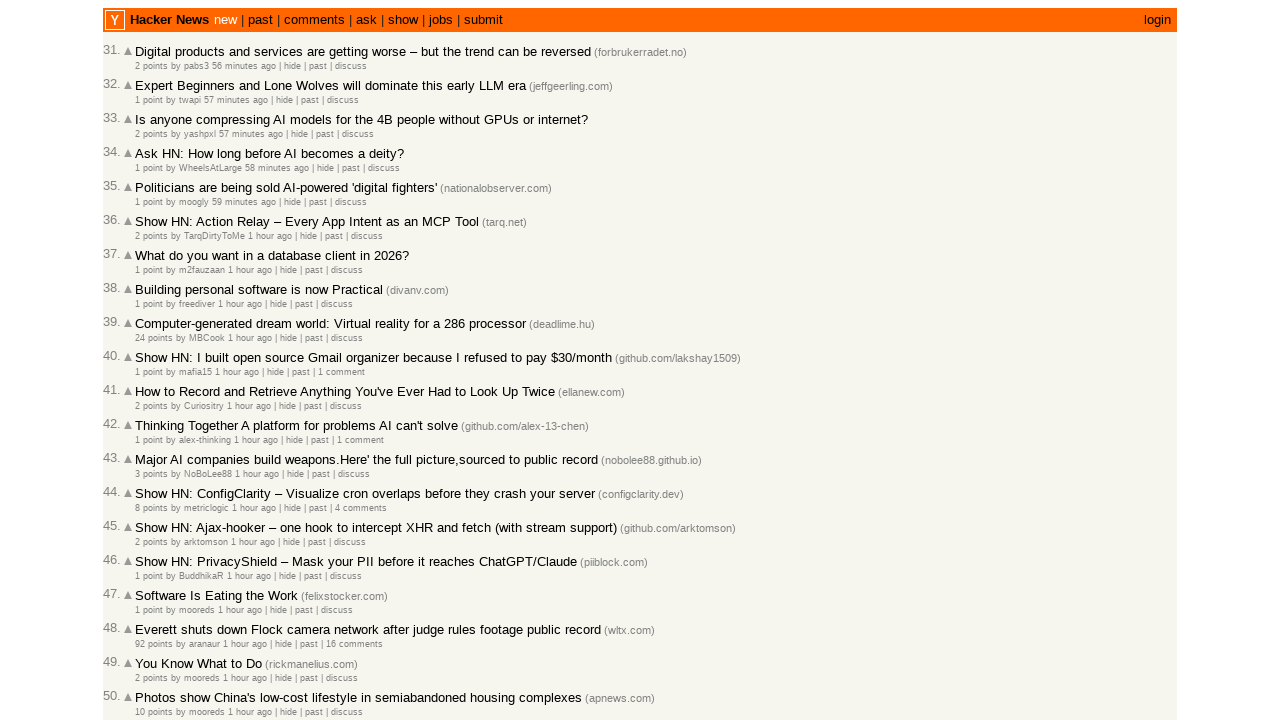

Waited for new articles to load after clicking 'More'
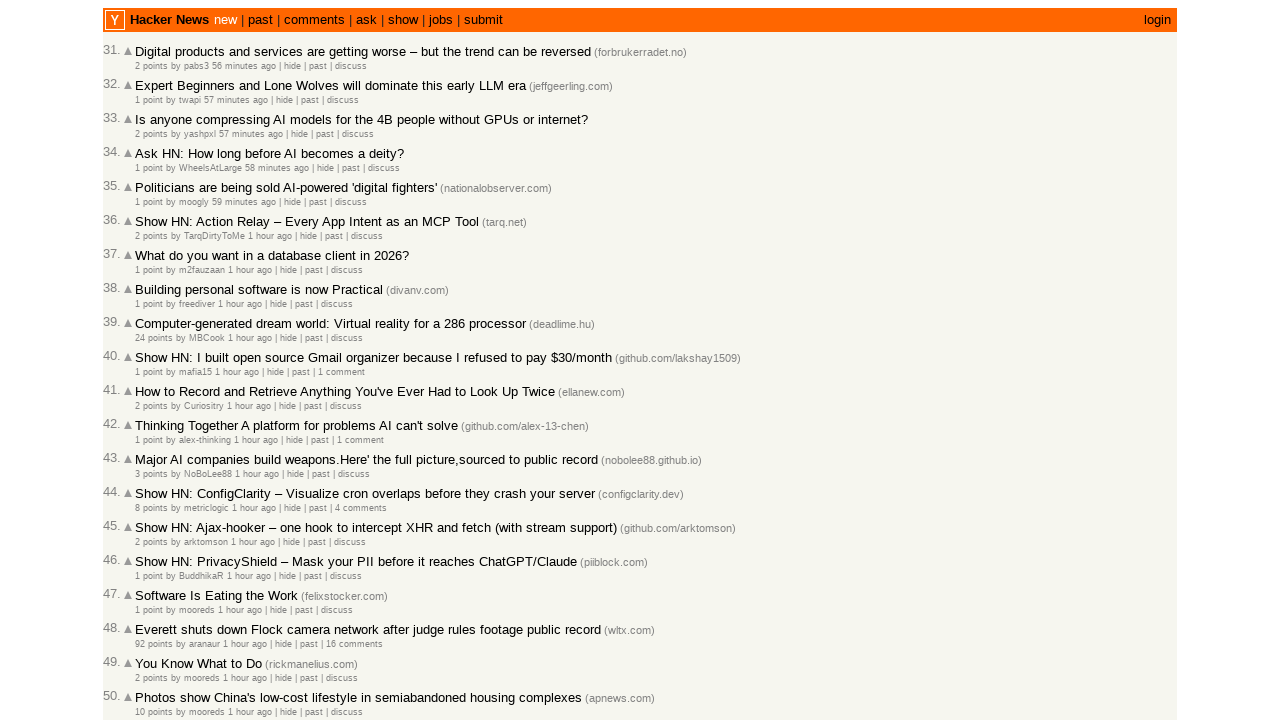

Extracted 30 timestamps from current page (total collected: 60)
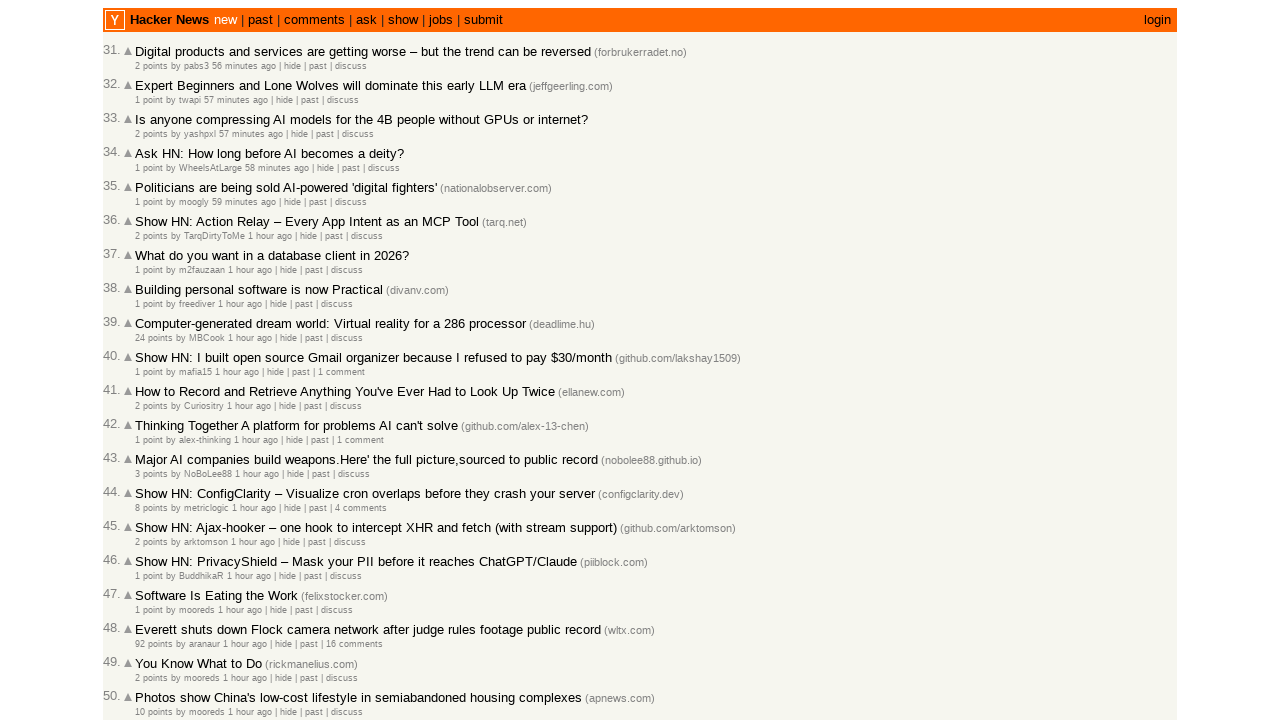

Clicked 'More' link to load additional articles at (149, 616) on a.morelink
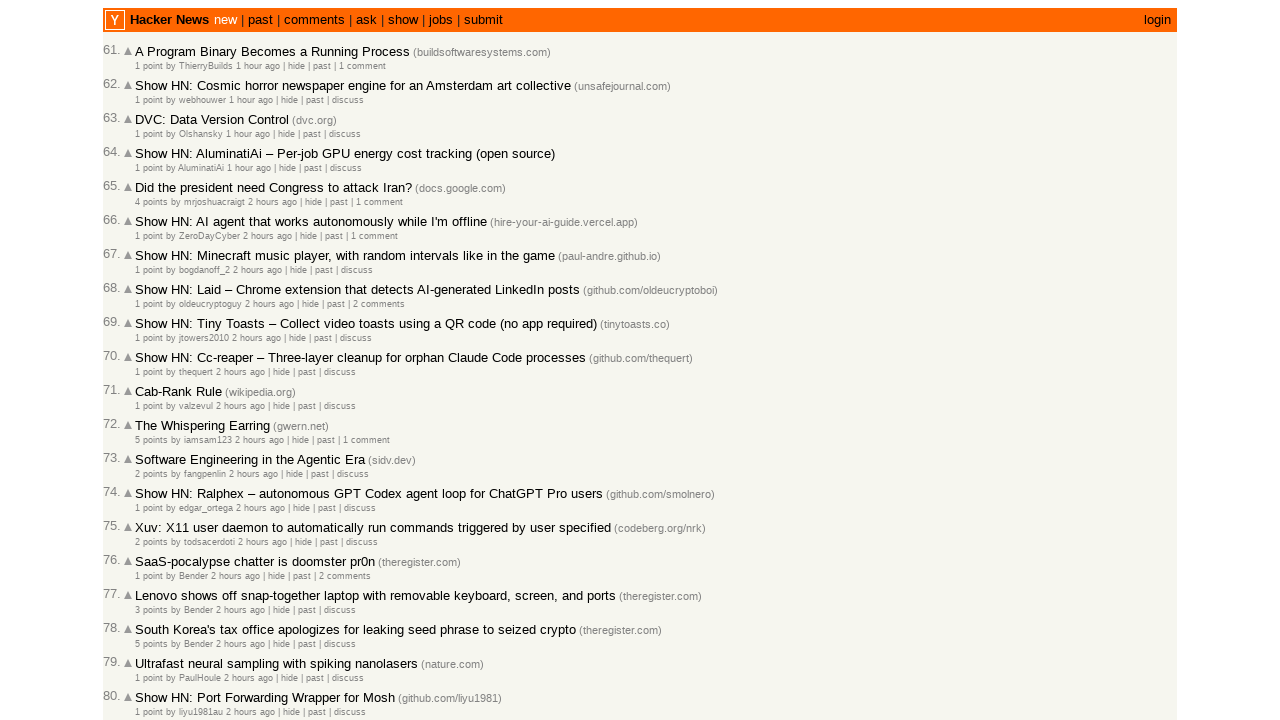

Waited for new articles to load after clicking 'More'
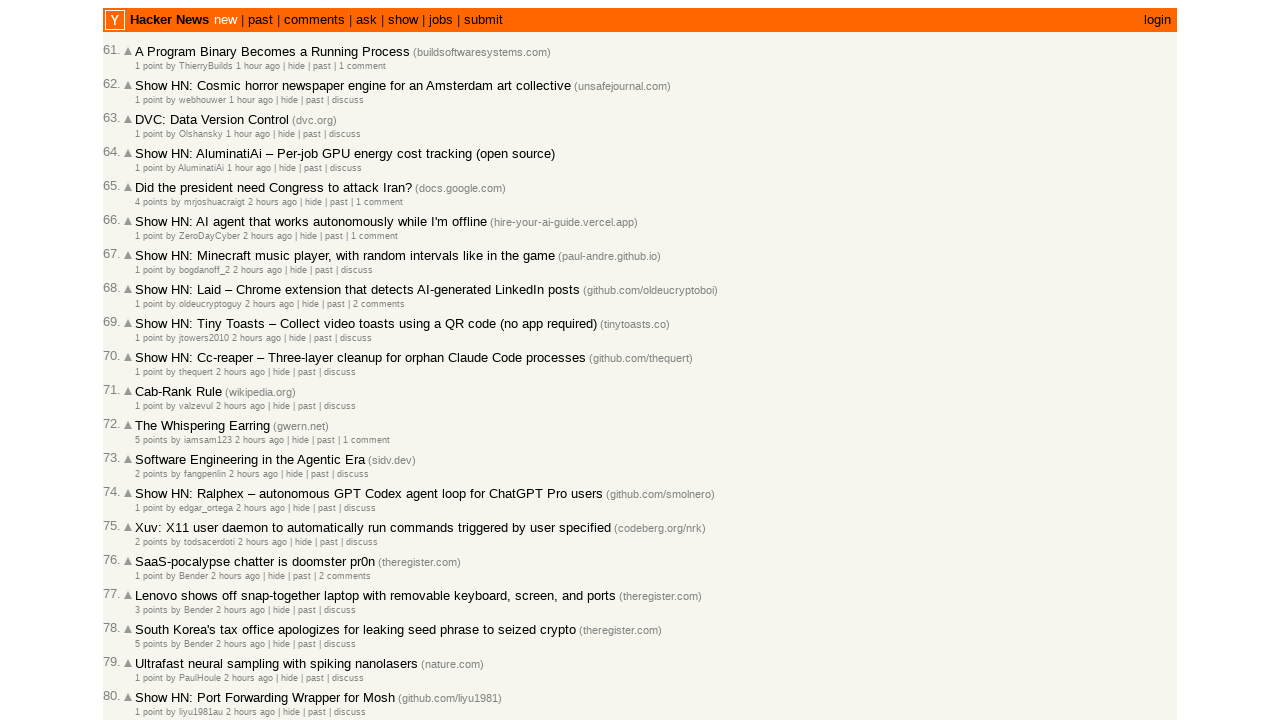

Extracted 30 timestamps from current page (total collected: 90)
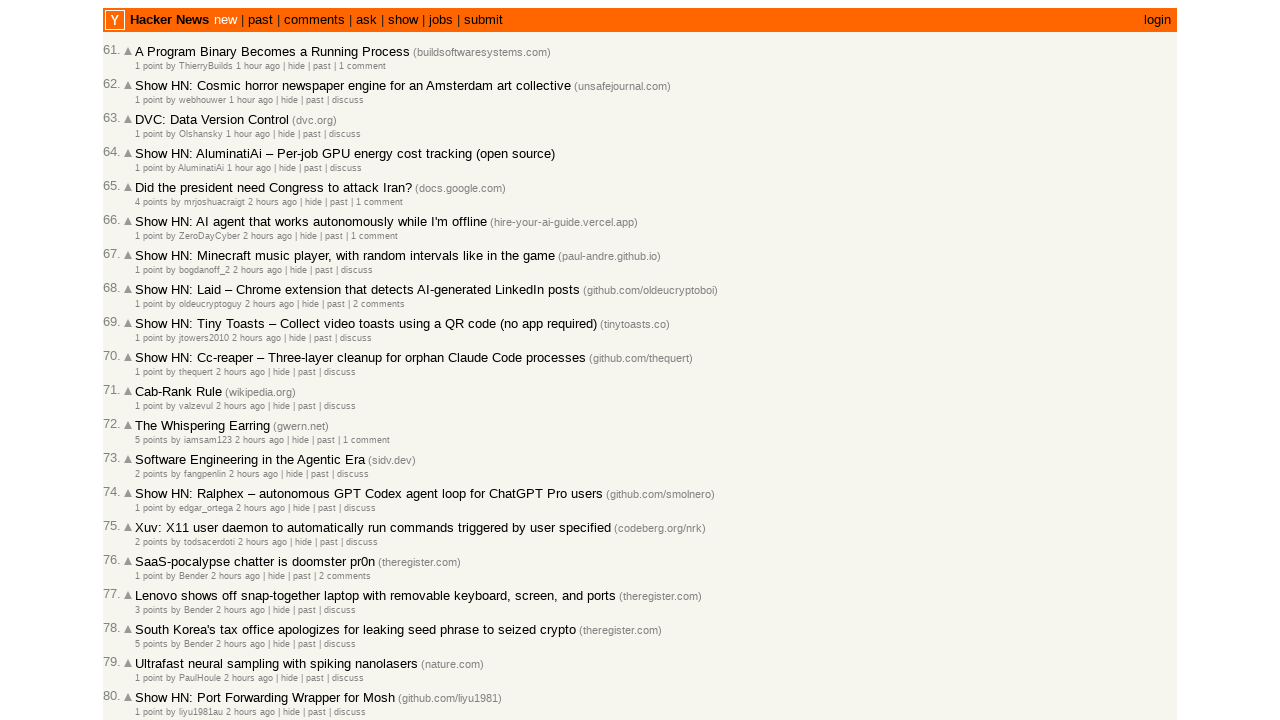

Clicked 'More' link to load additional articles at (149, 616) on a.morelink
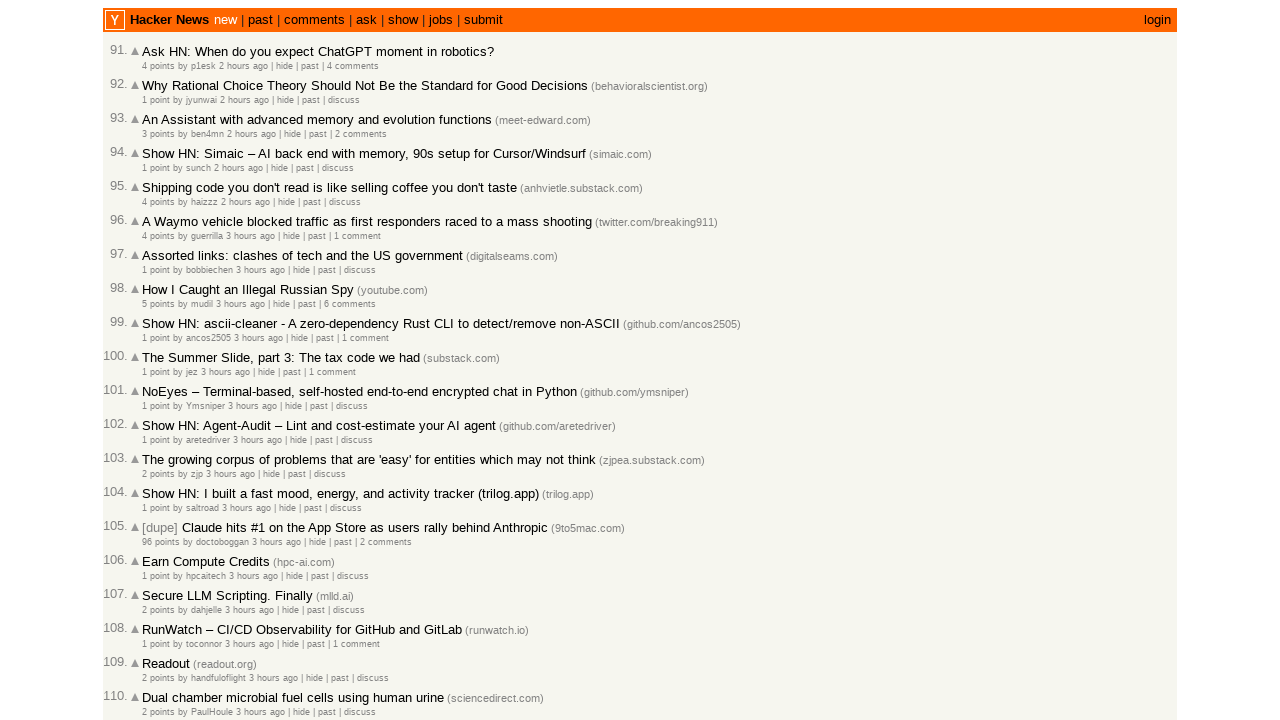

Waited for new articles to load after clicking 'More'
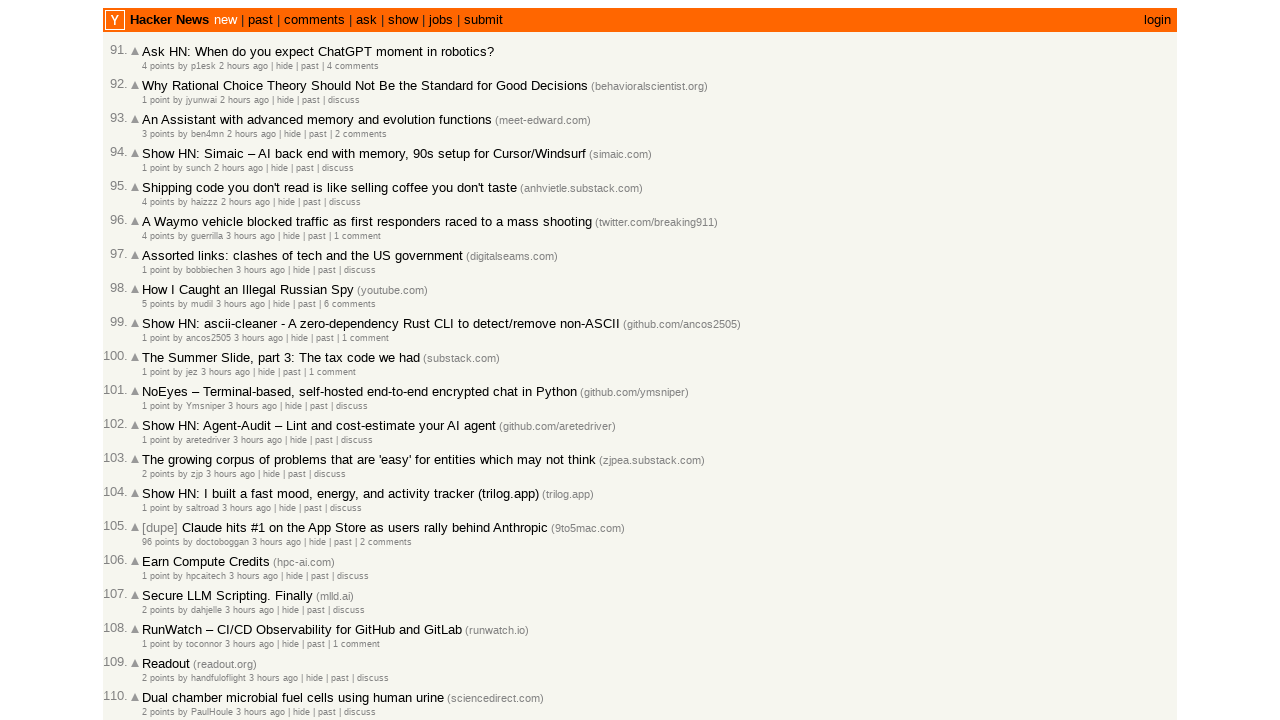

Extracted 30 timestamps from current page (total collected: 120)
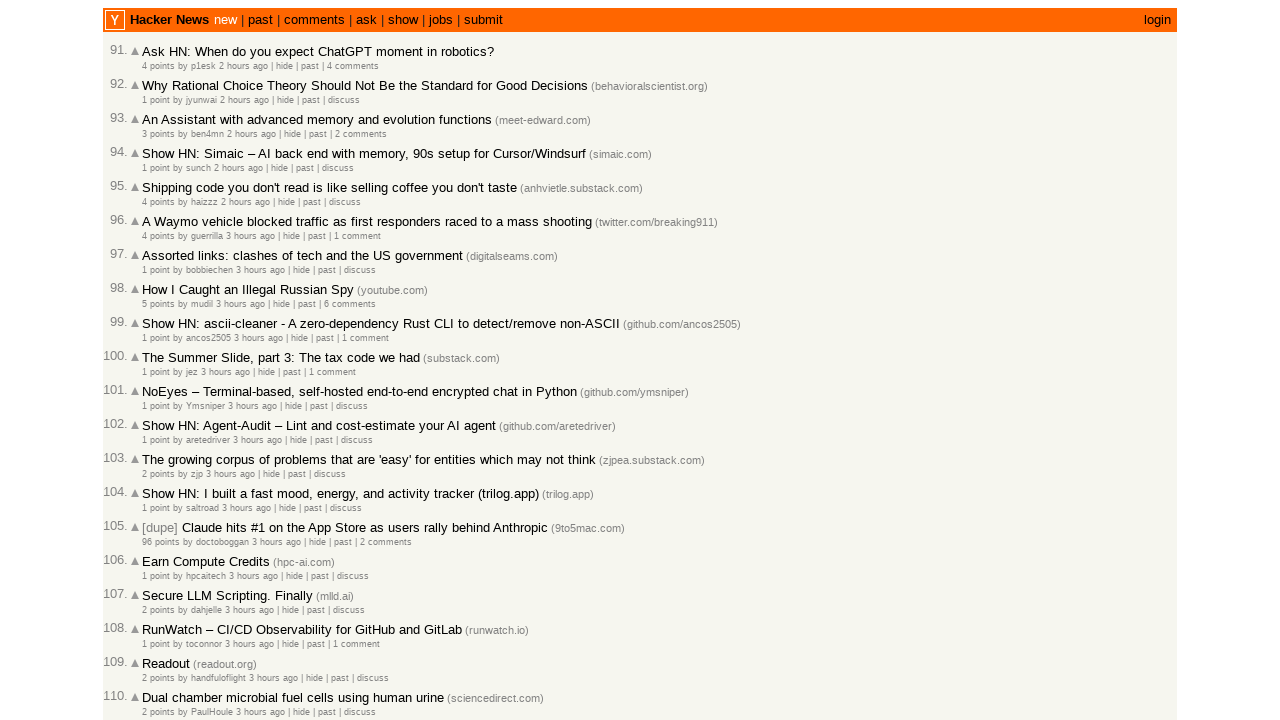

Trimmed timestamp collection to exactly 100 articles
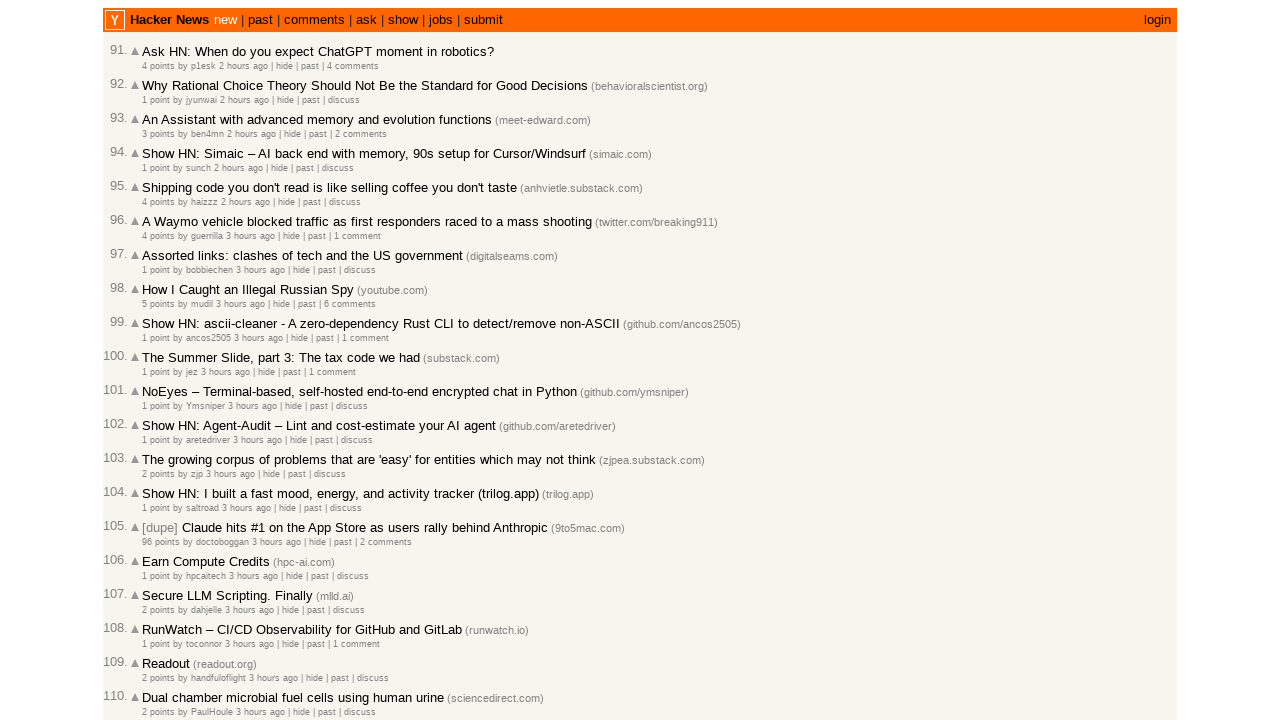

Parsed 100 timestamps into datetime objects
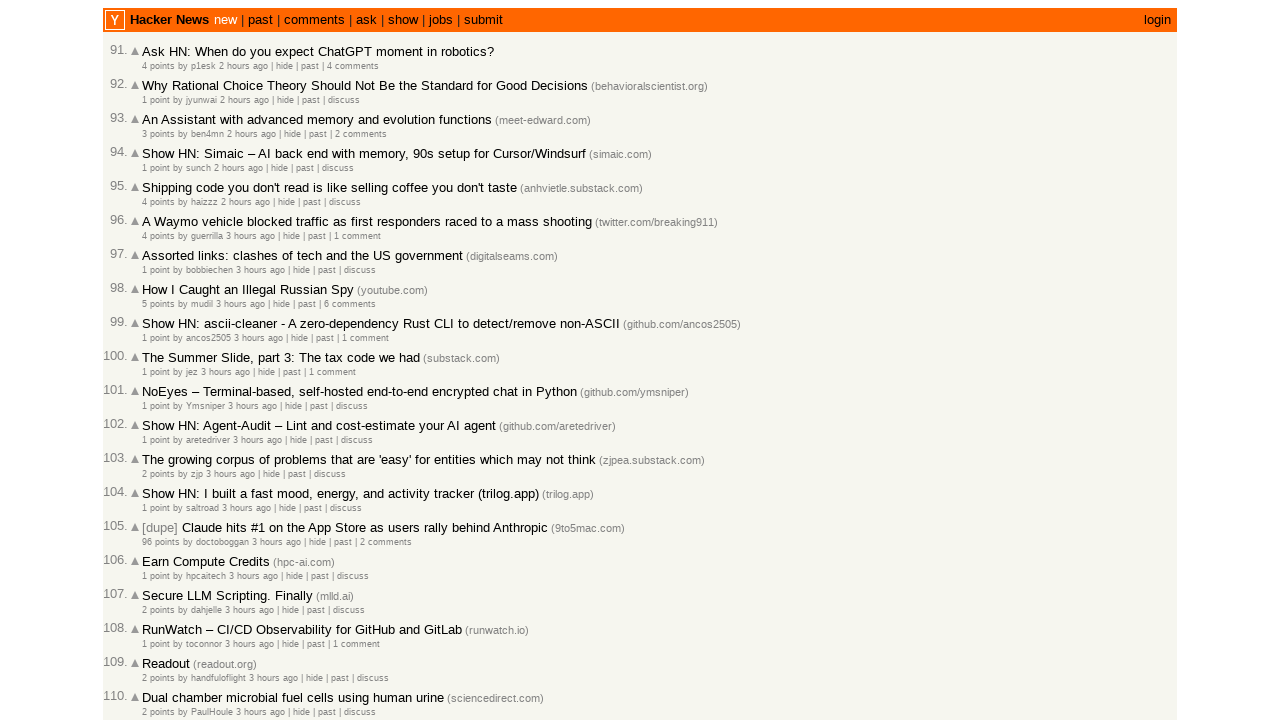

✅ Verified: The first 100 articles are correctly sorted from newest to oldest
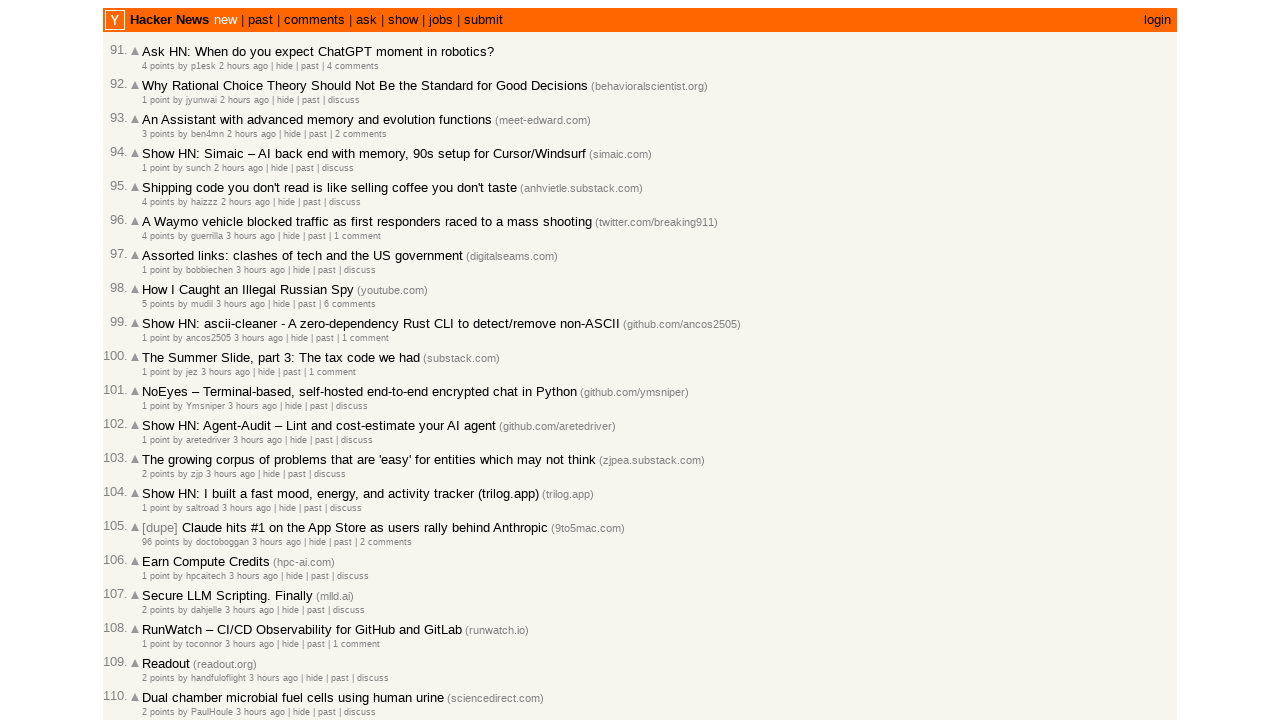

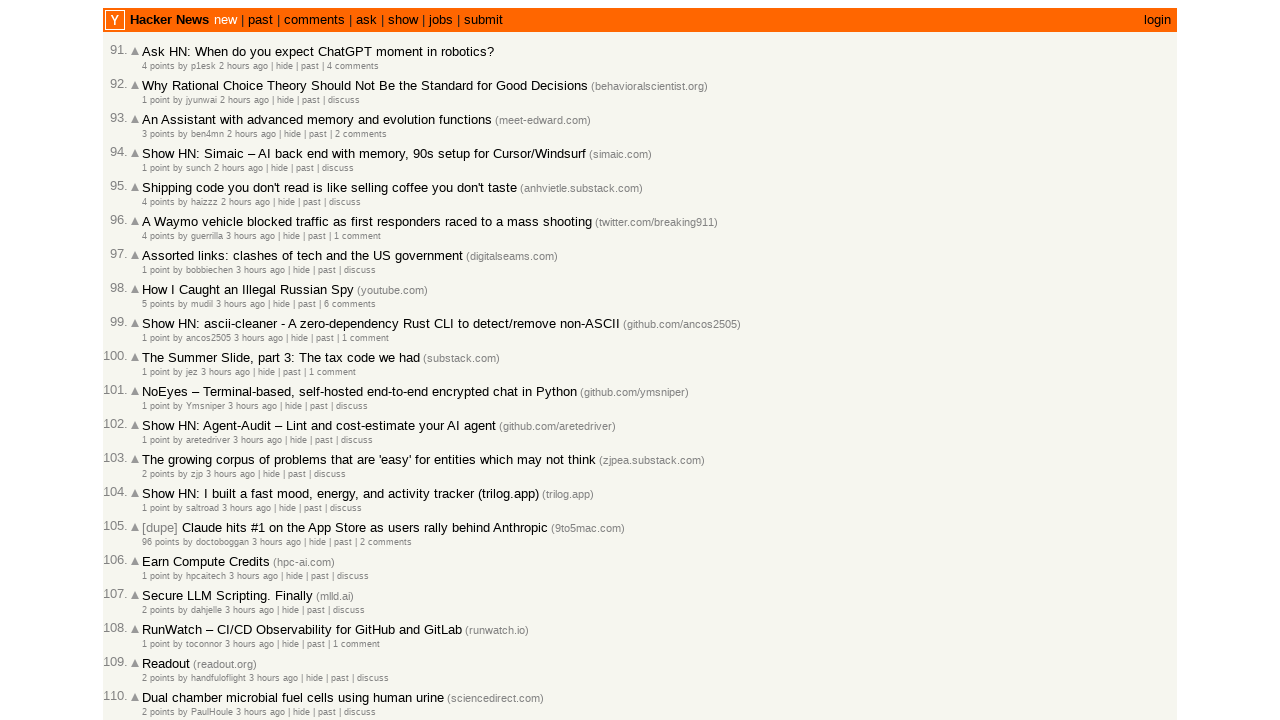